Tests keyboard shortcuts functionality on a text comparison tool by copying text from one field and pasting it into another using keyboard actions

Starting URL: https://text-compare.com/

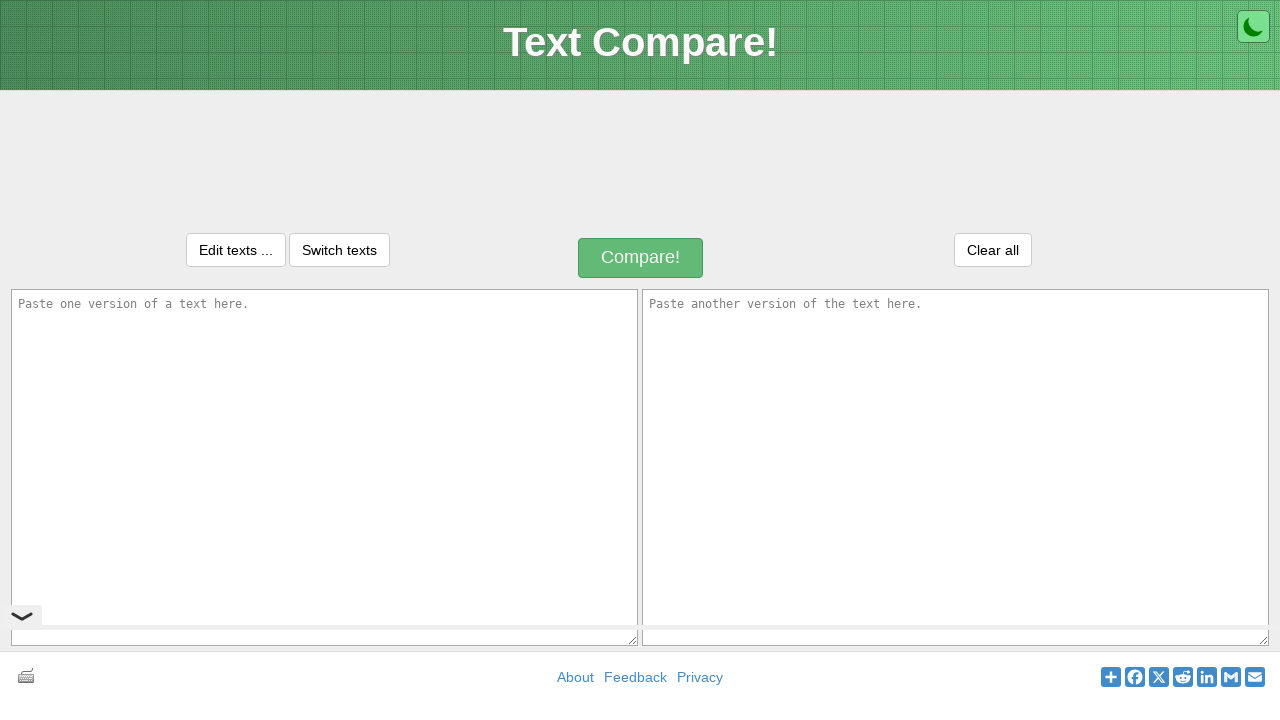

Filled first text field with 'Roshan Aware' on #inputText1
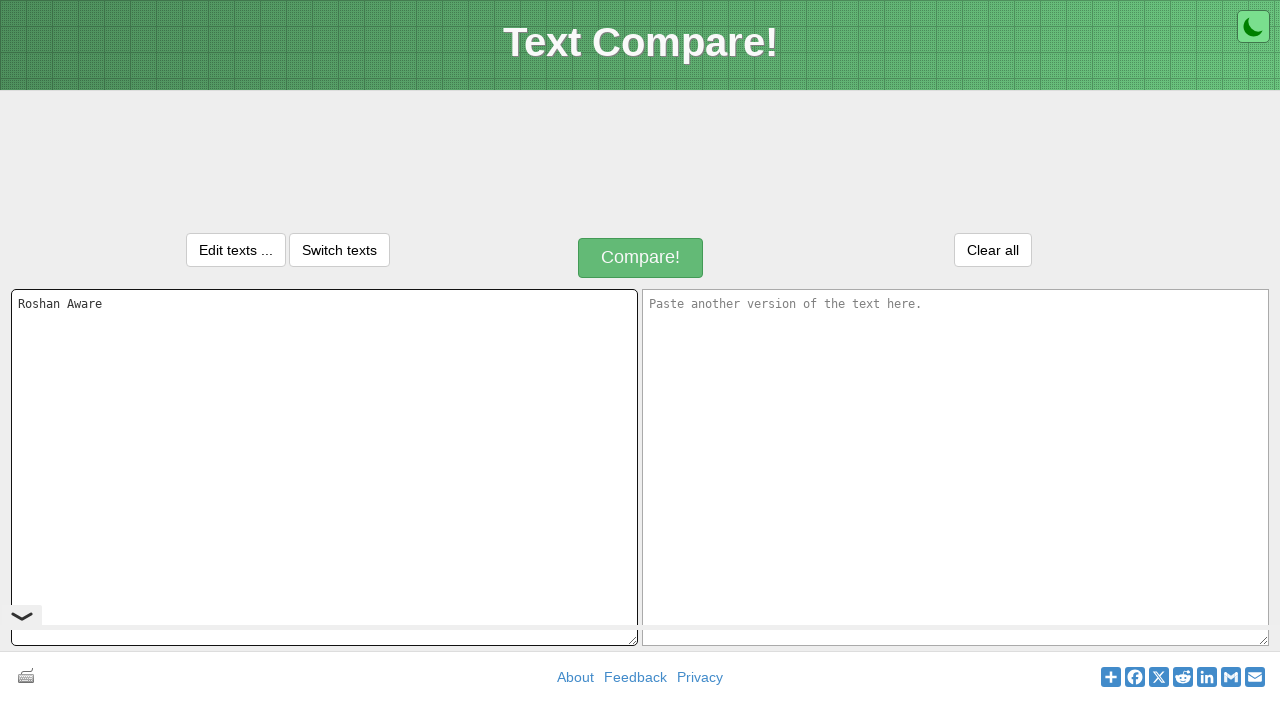

Selected all text in first field using Ctrl+A on #inputText1
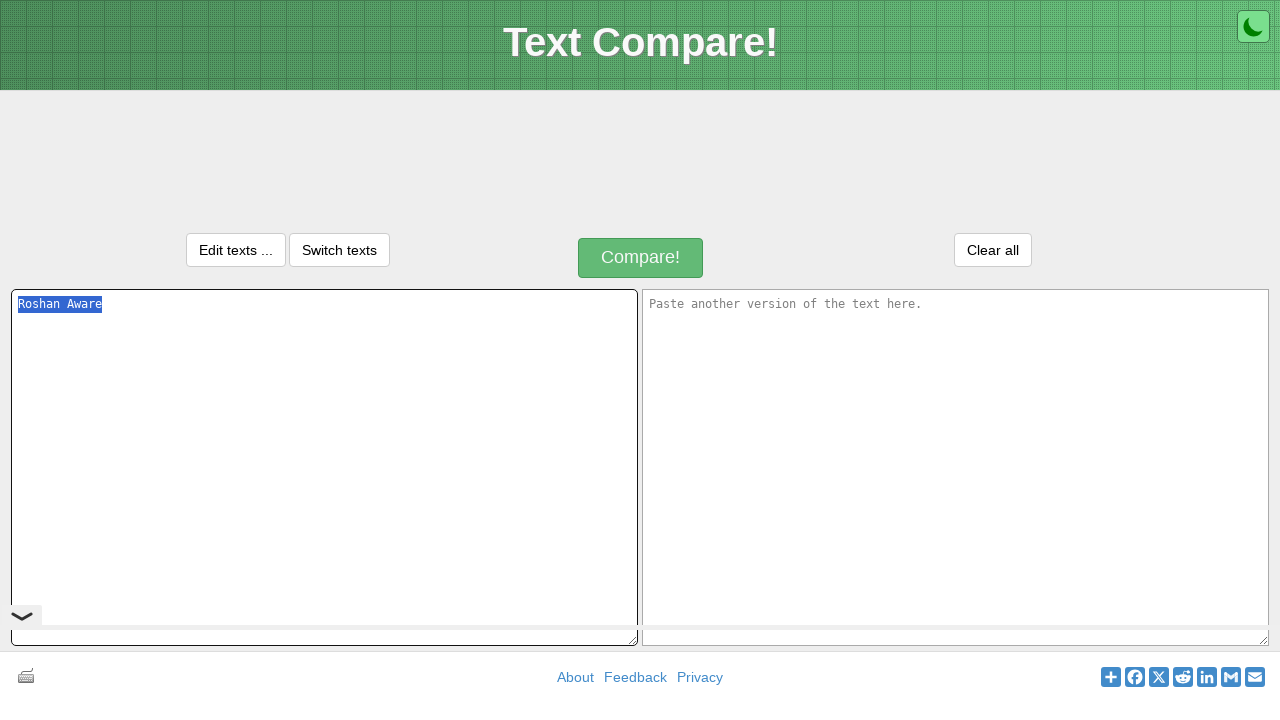

Copied text from first field using Ctrl+C on #inputText1
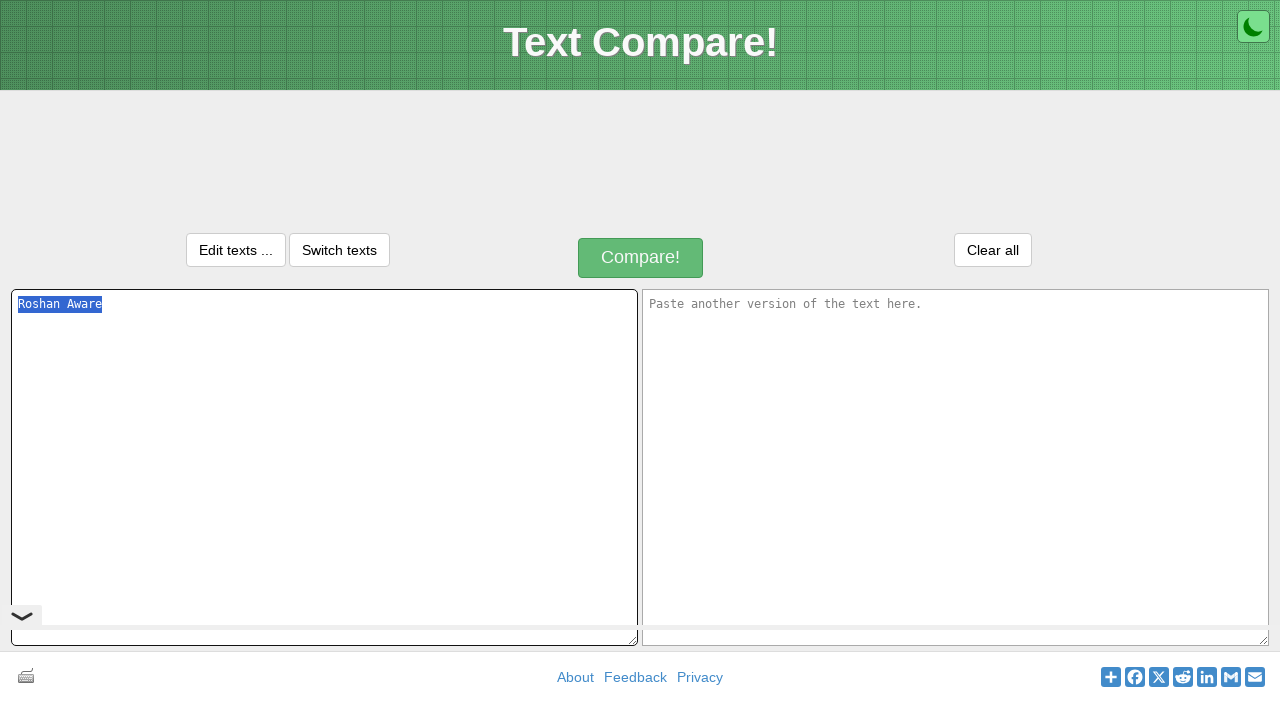

Moved focus to second text field using Tab
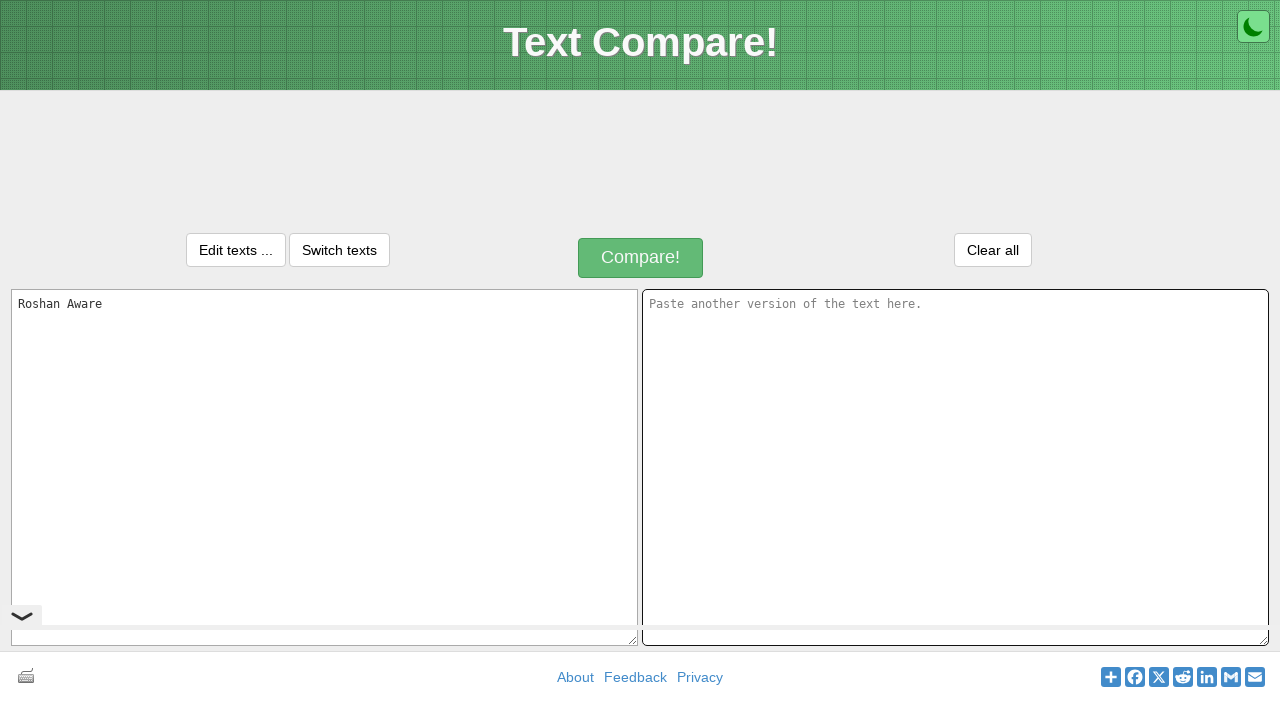

Pasted text into second field using Ctrl+V on #inputText2
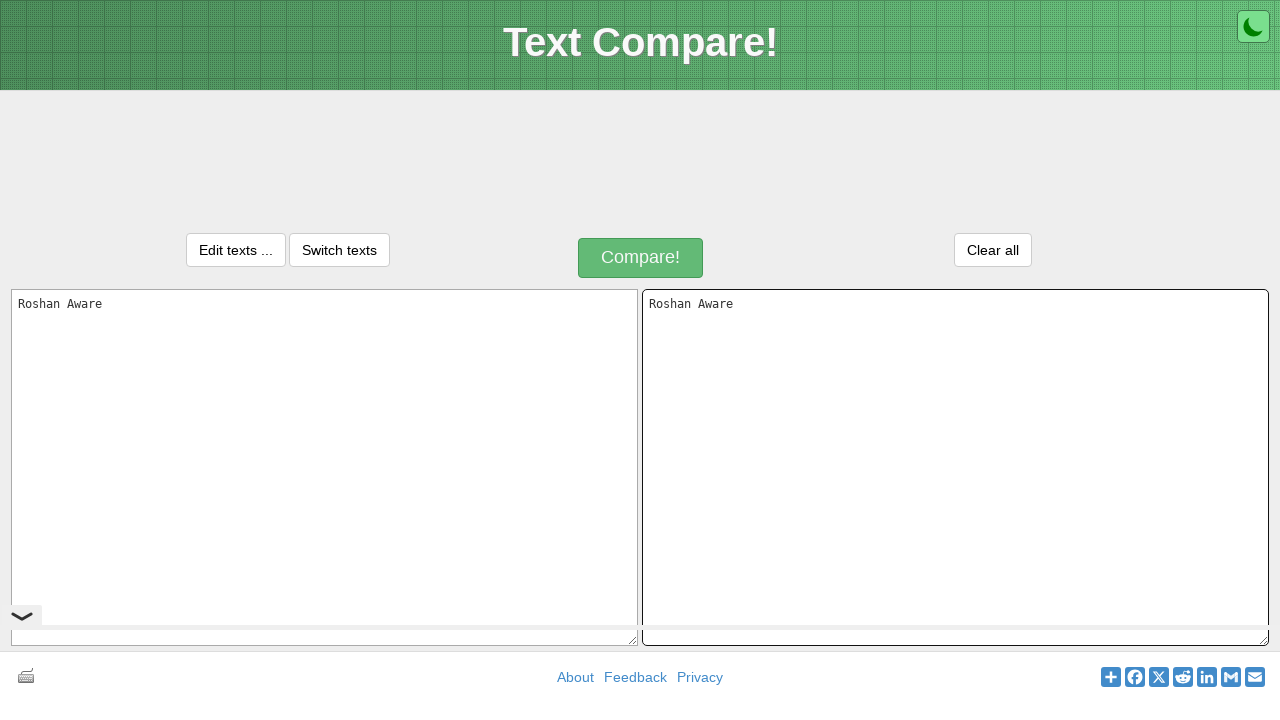

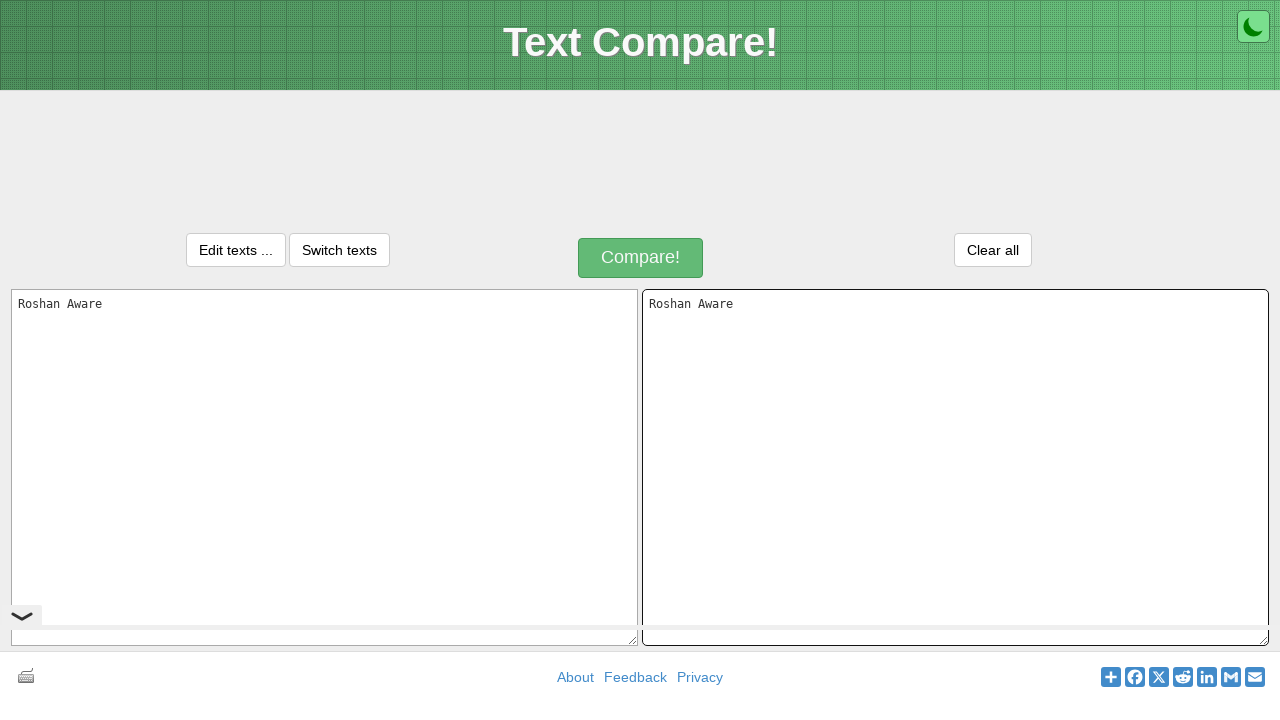